Tests AJAX functionality by clicking a button that triggers an asynchronous request and waiting for the success message to appear

Starting URL: http://uitestingplayground.com/ajax

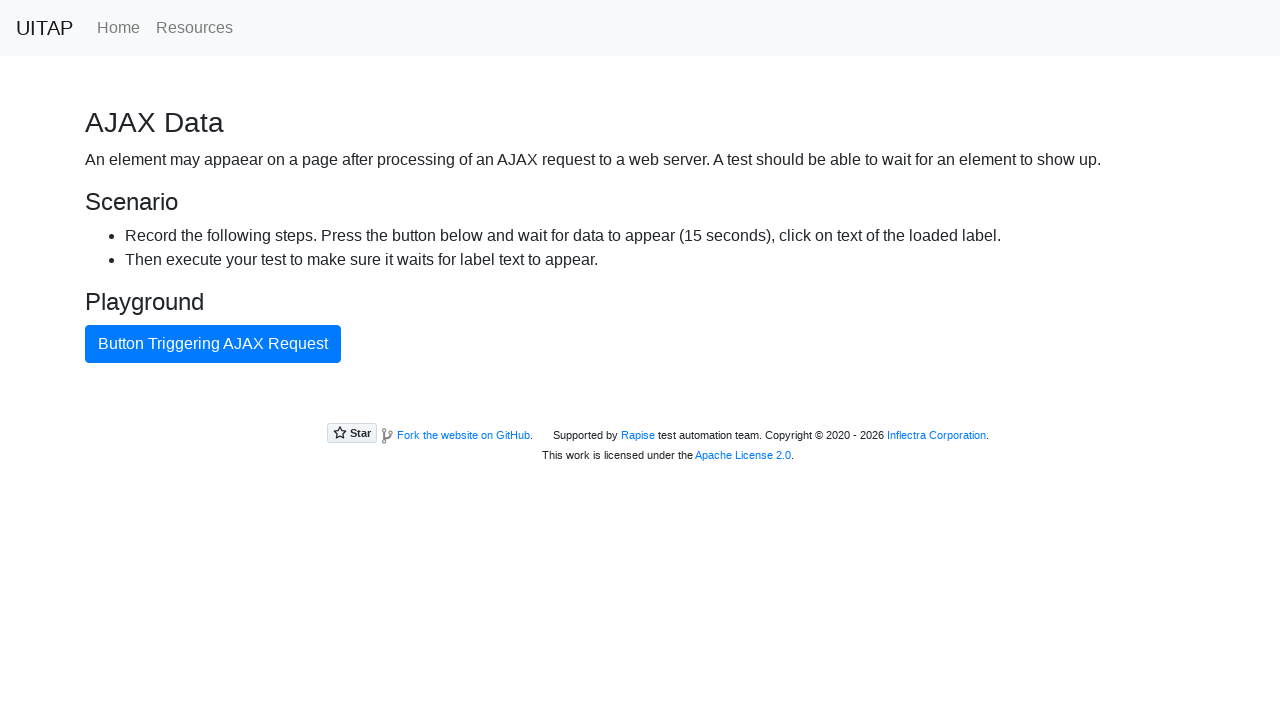

Clicked AJAX button to trigger asynchronous request at (213, 344) on #ajaxButton
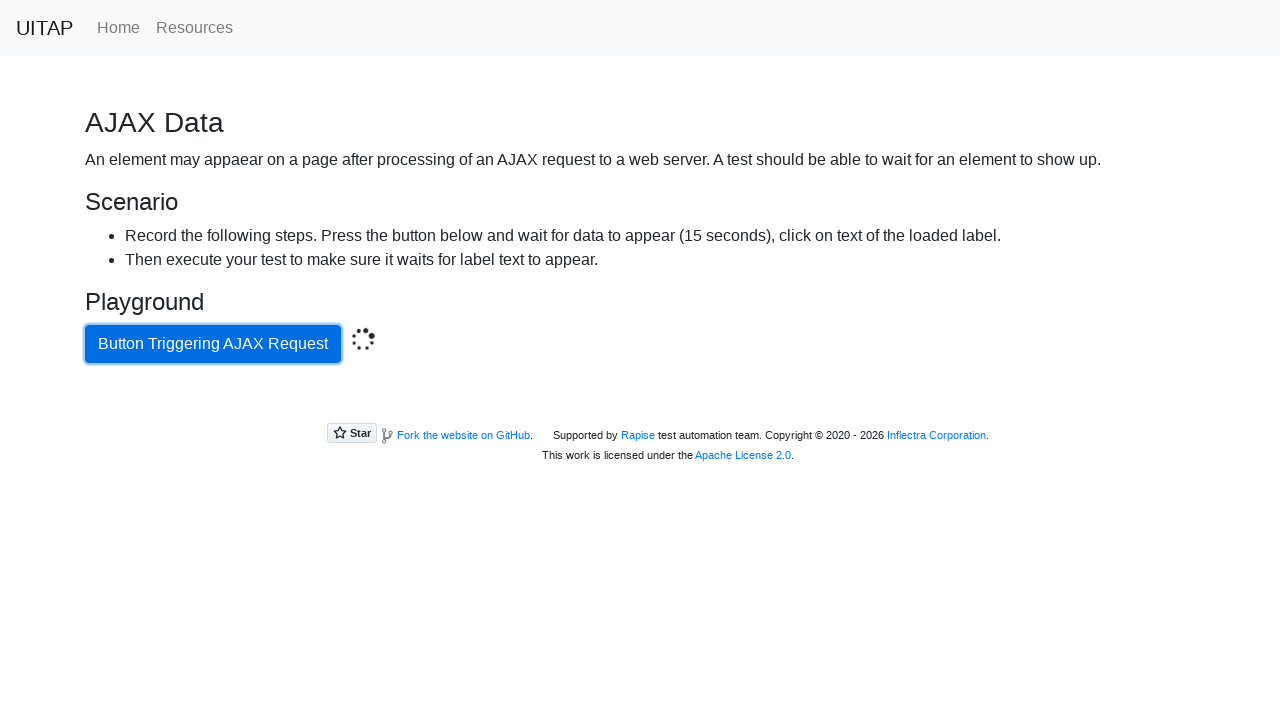

Waited for success message to appear after AJAX request completed
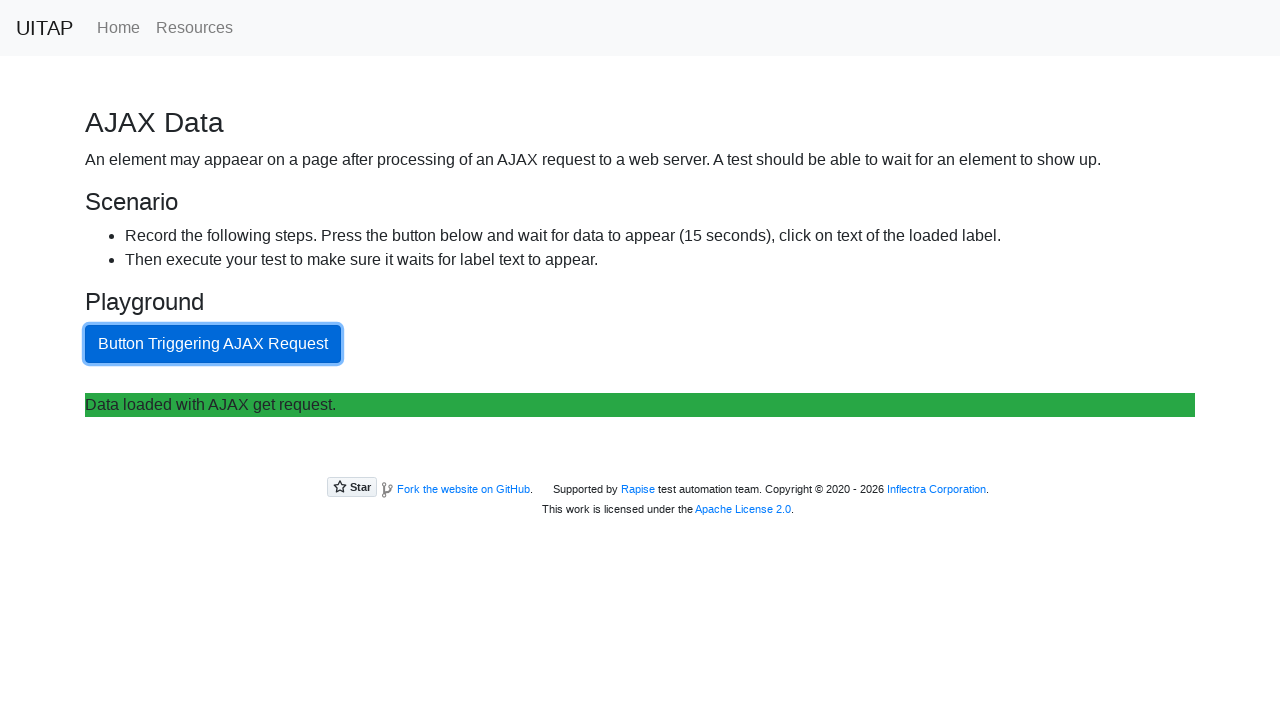

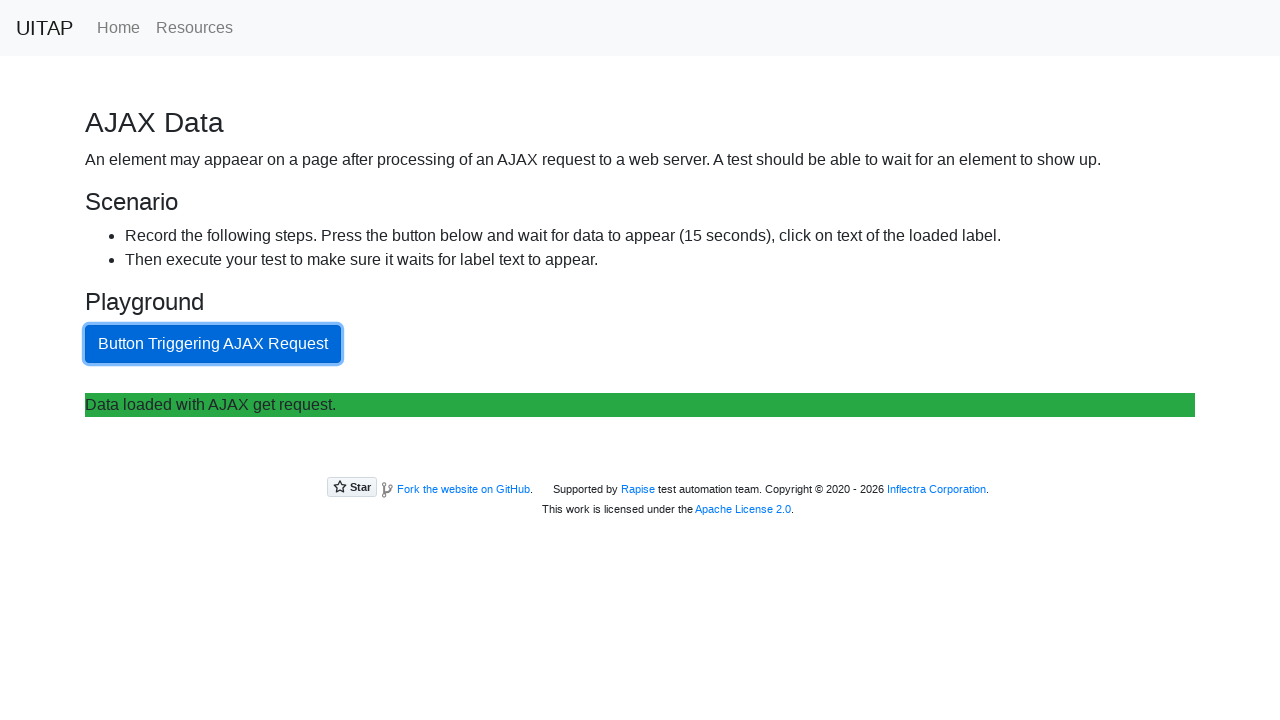